Tests that the Clear completed button displays the correct text

Starting URL: https://demo.playwright.dev/todomvc

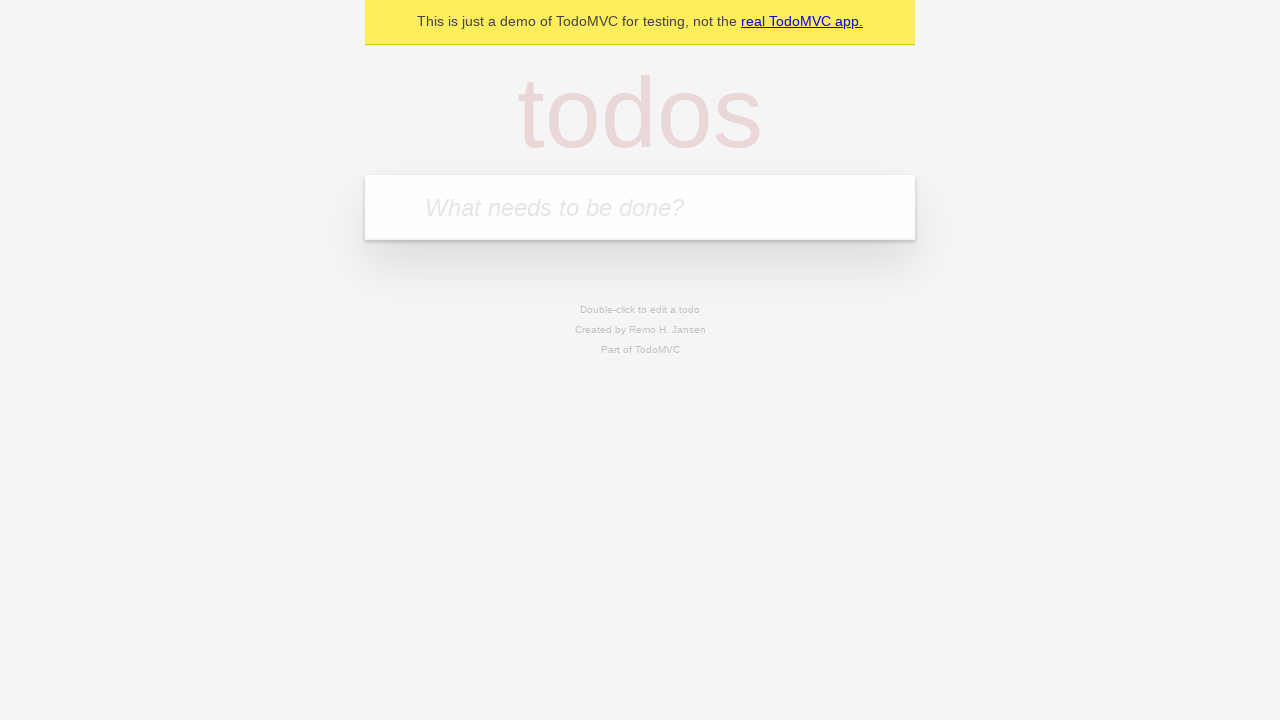

Filled new todo input with 'buy some cheese' on .new-todo
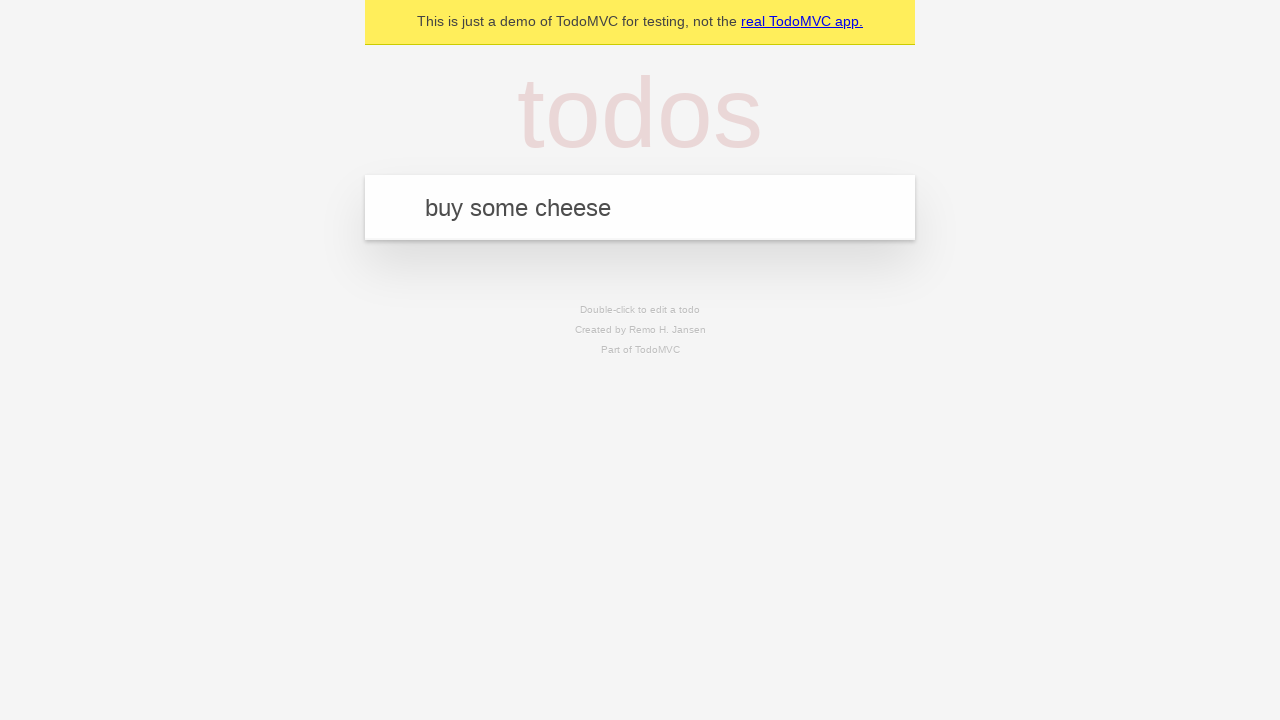

Pressed Enter to add first todo item on .new-todo
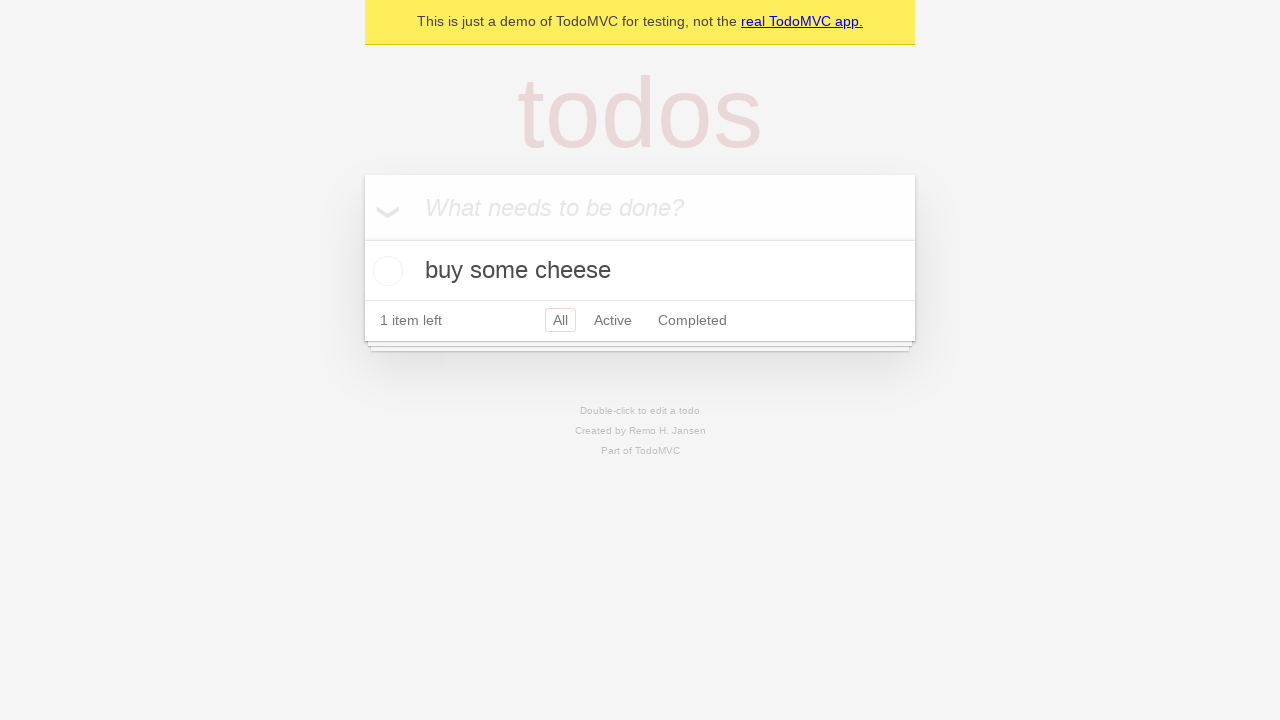

Filled new todo input with 'feed the cat' on .new-todo
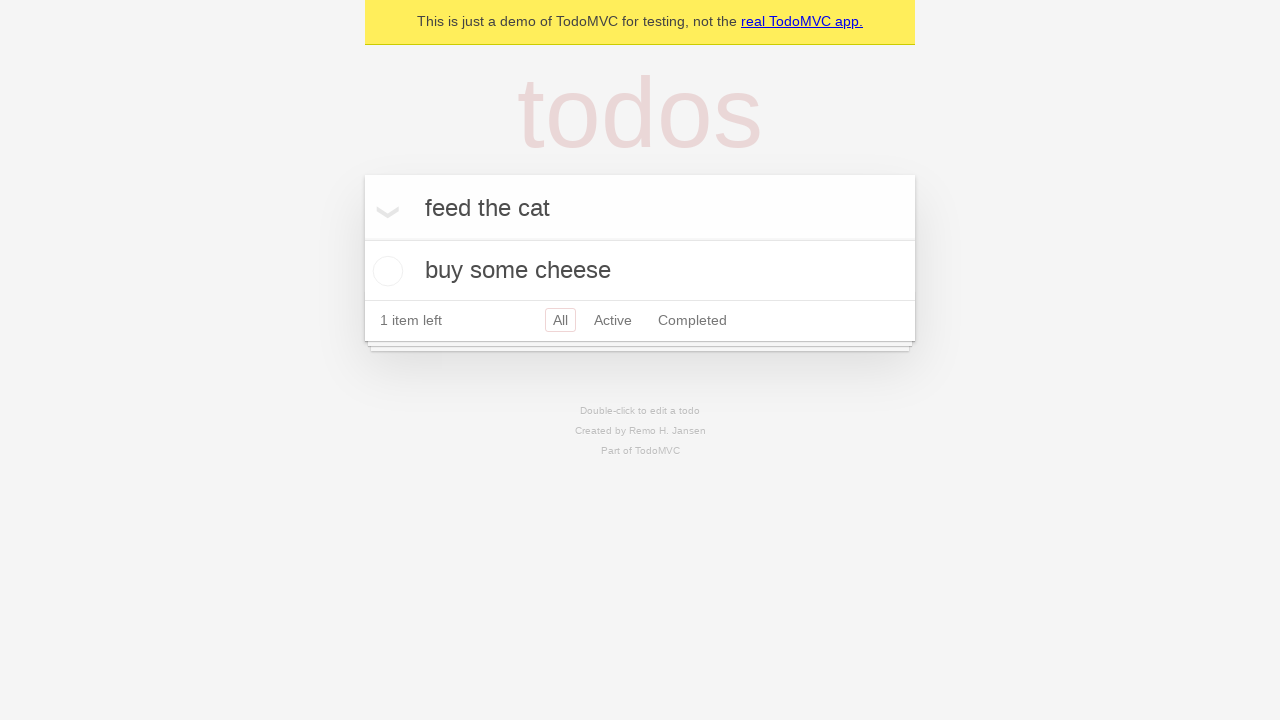

Pressed Enter to add second todo item on .new-todo
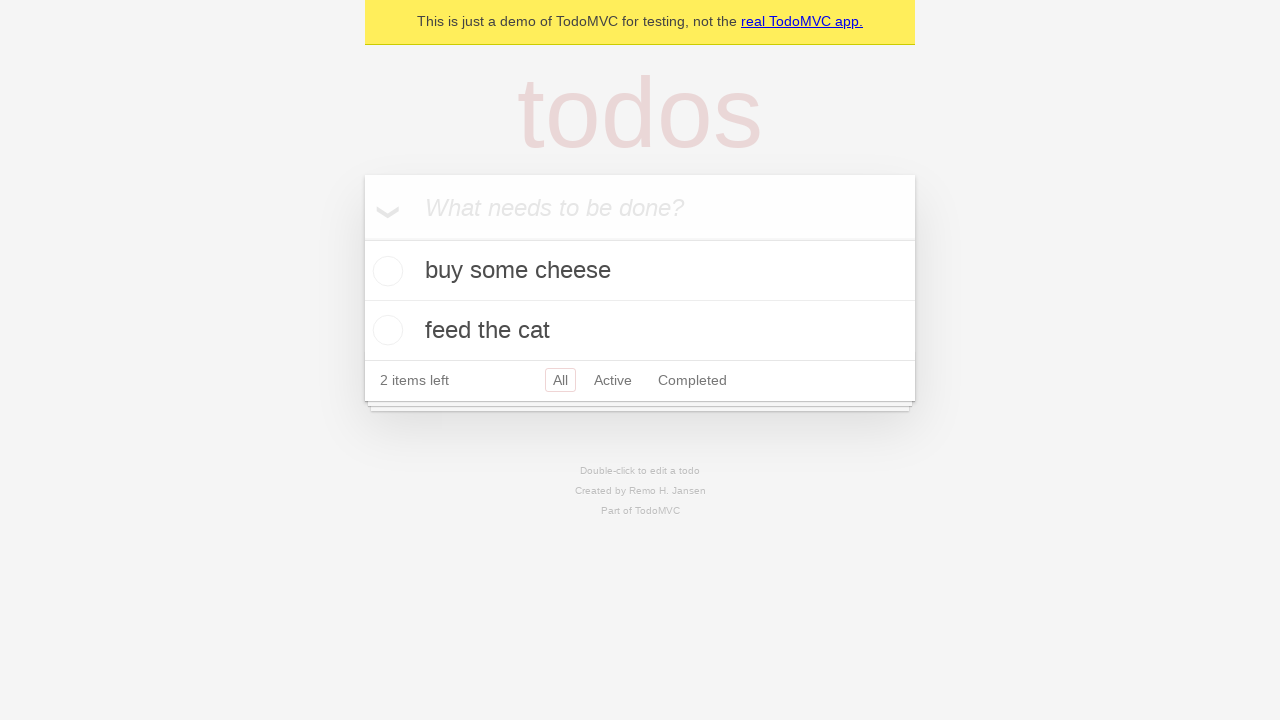

Filled new todo input with 'book a doctors appointment' on .new-todo
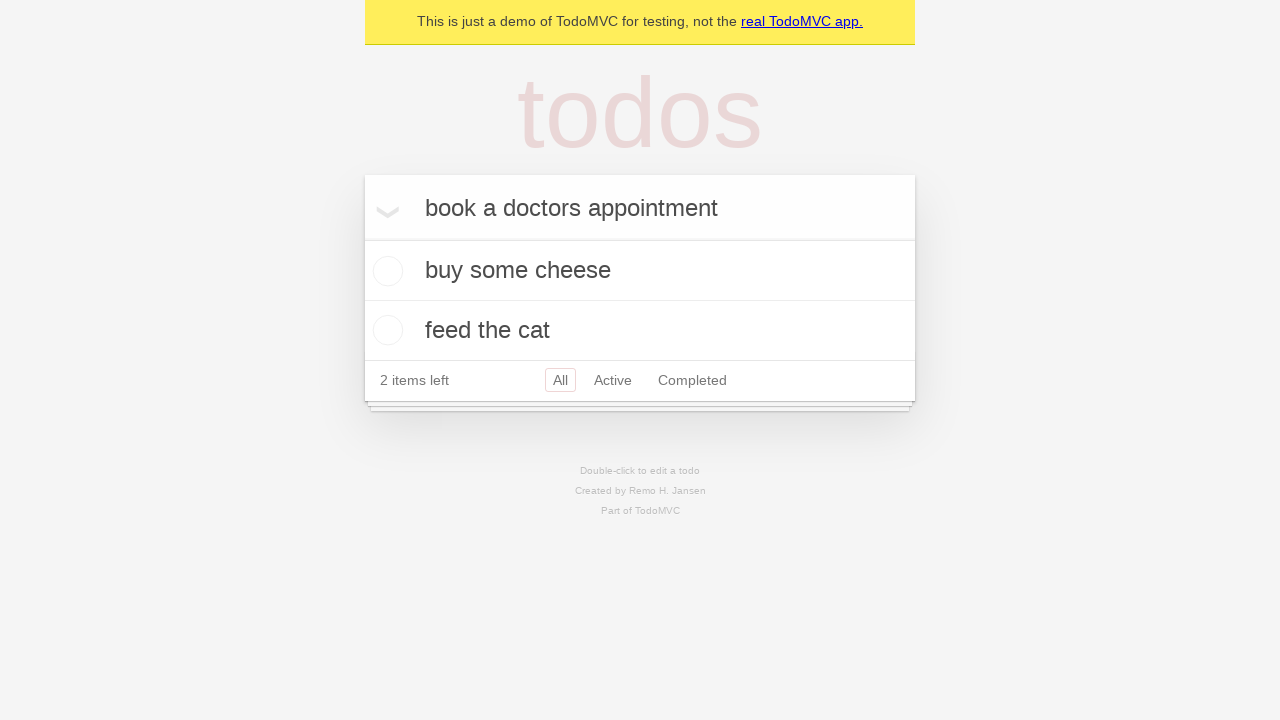

Pressed Enter to add third todo item on .new-todo
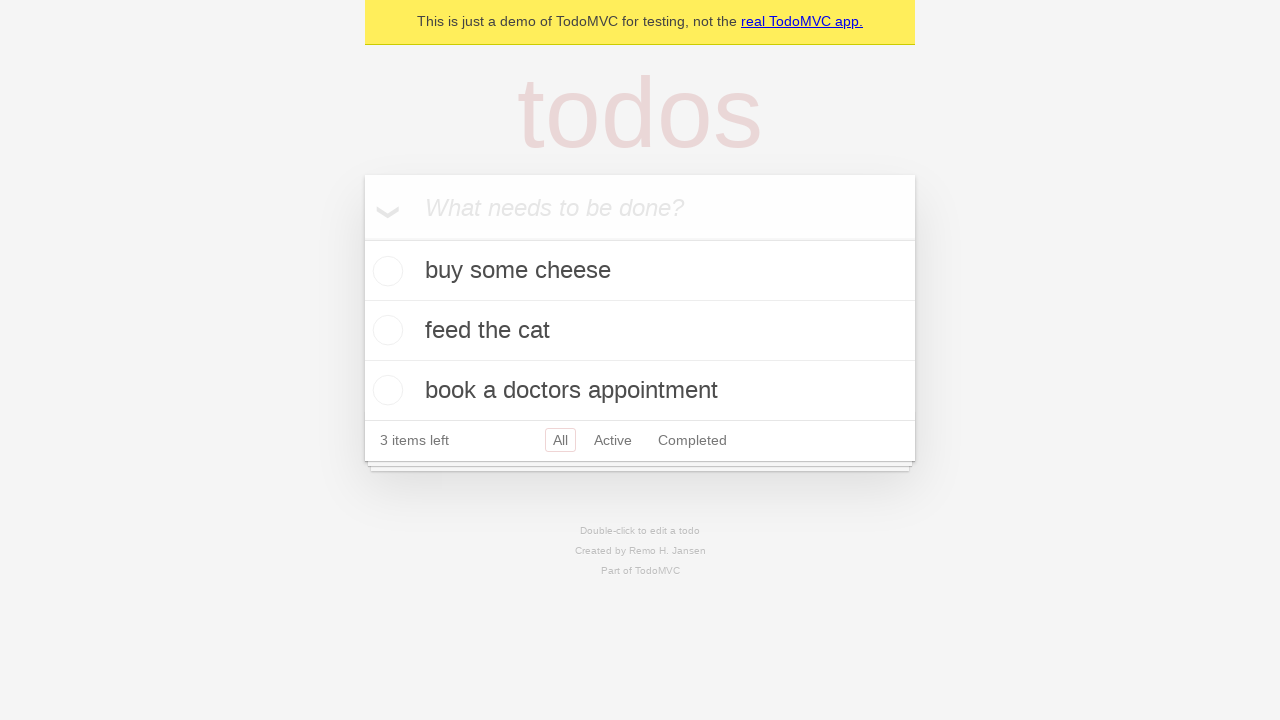

Waited for all three todo items to appear in the list
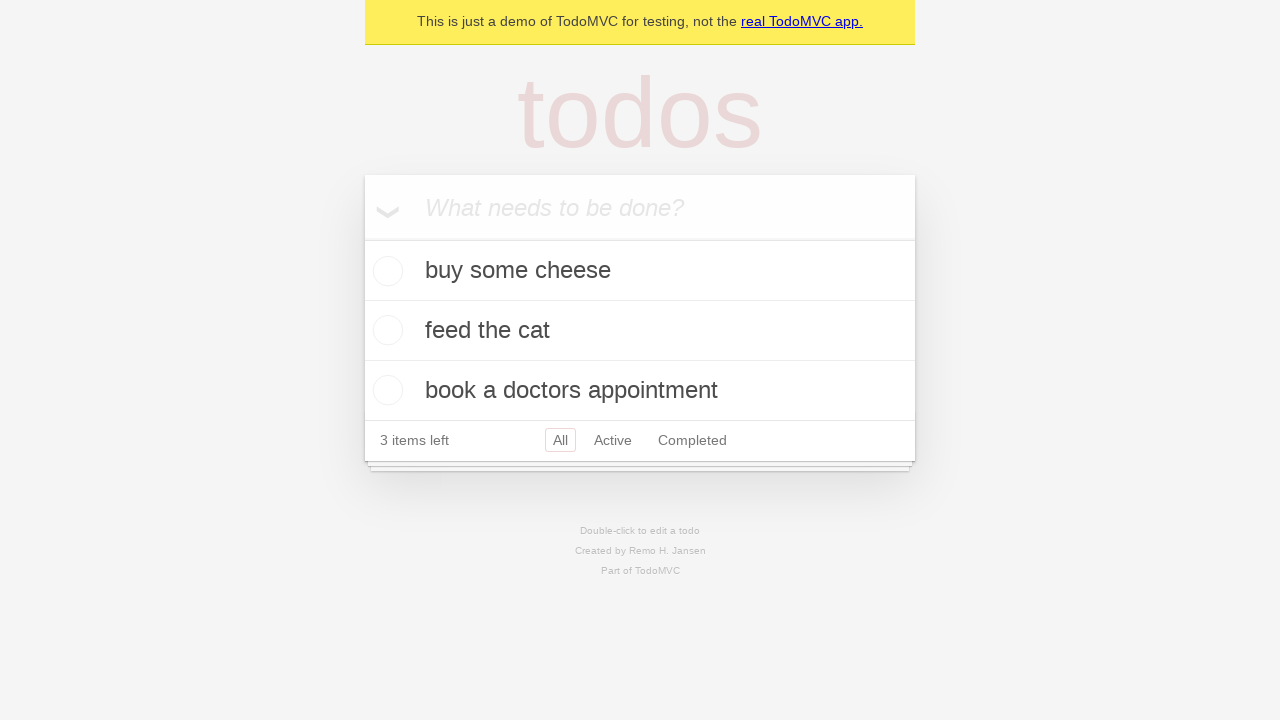

Checked the first todo item as completed at (385, 271) on .todo-list li .toggle >> nth=0
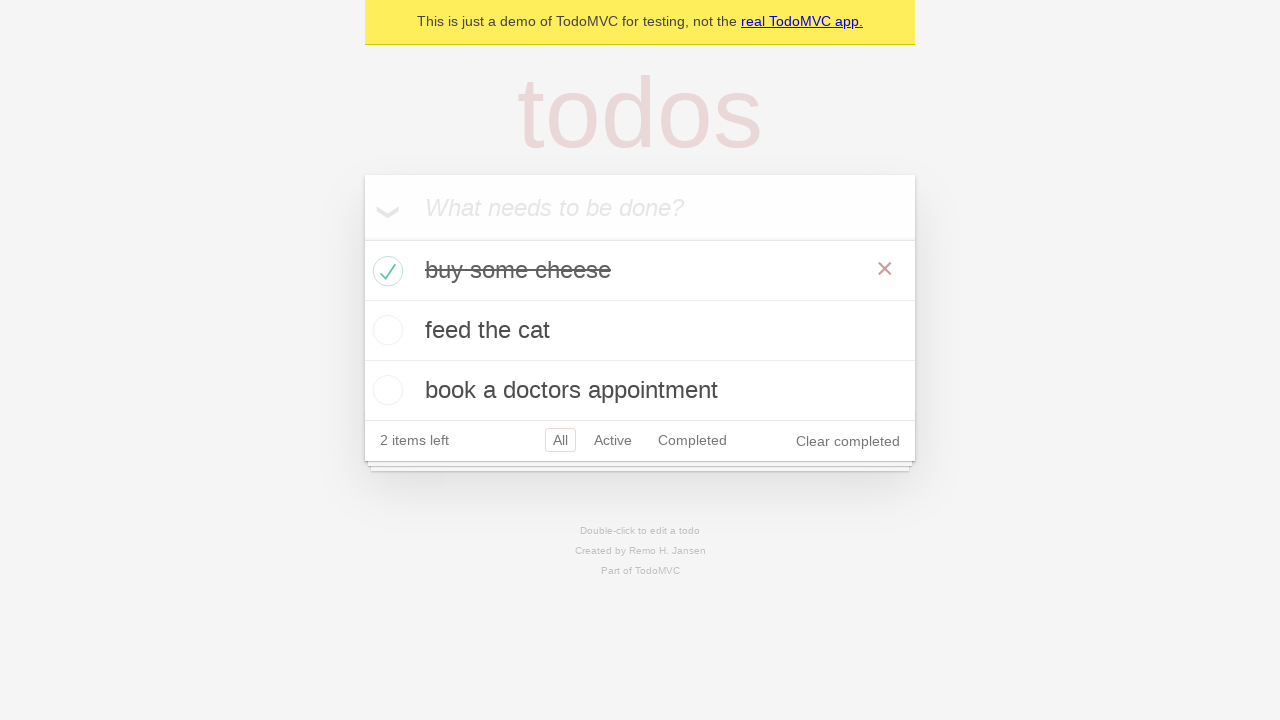

Waited for Clear completed button to appear and verified correct text is displayed
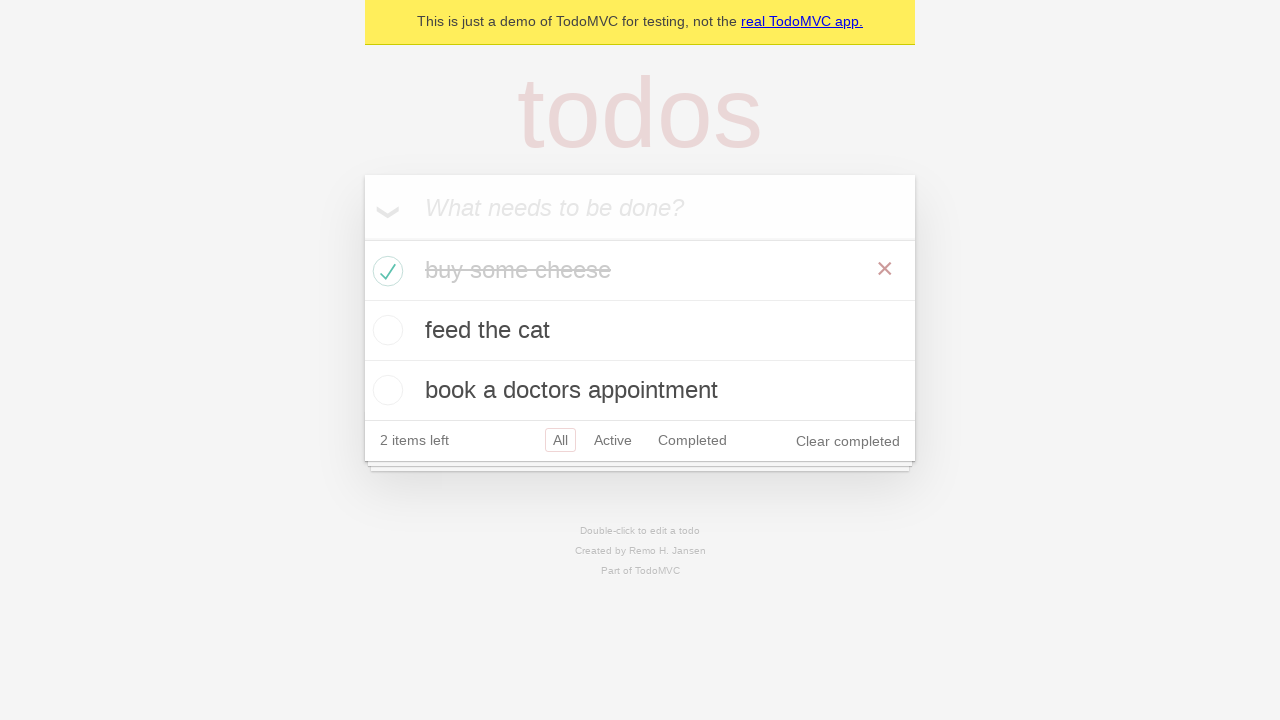

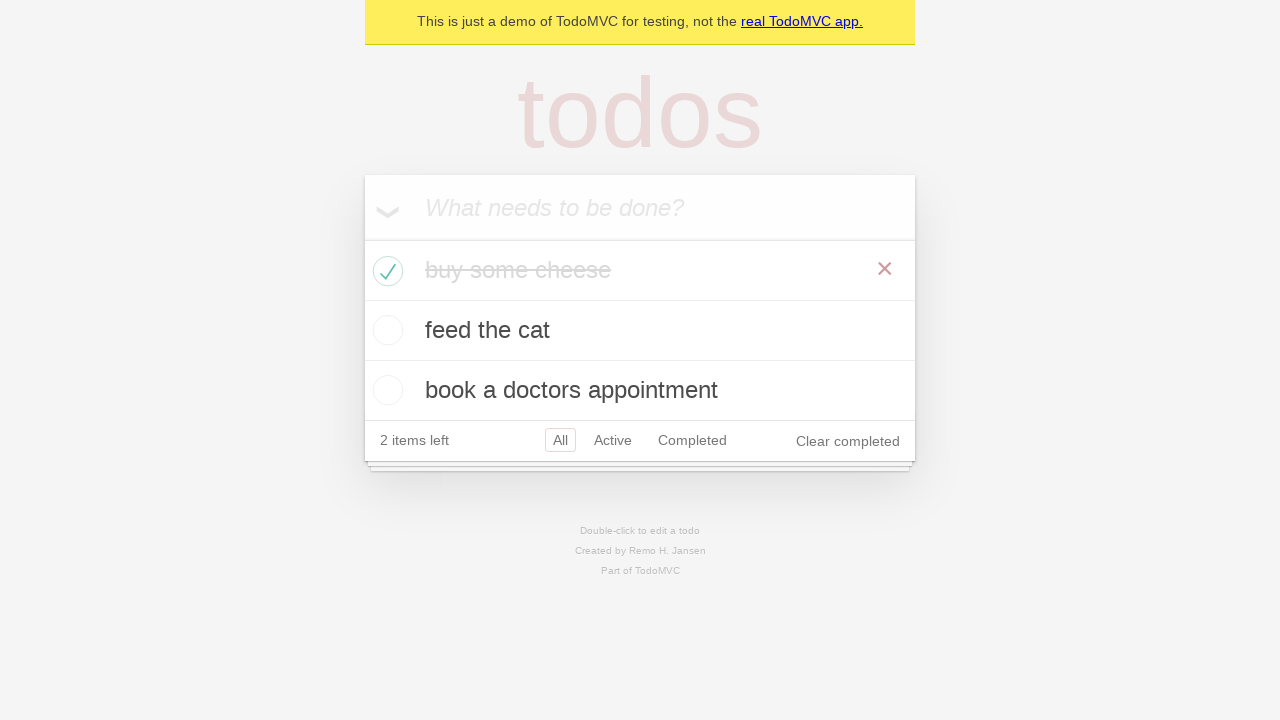